Tests iframe interaction by switching to an iframe, clearing and typing text in a TinyMCE editor, then verifying the header is displayed on the main page

Starting URL: https://loopcamp.vercel.app/iframe.html

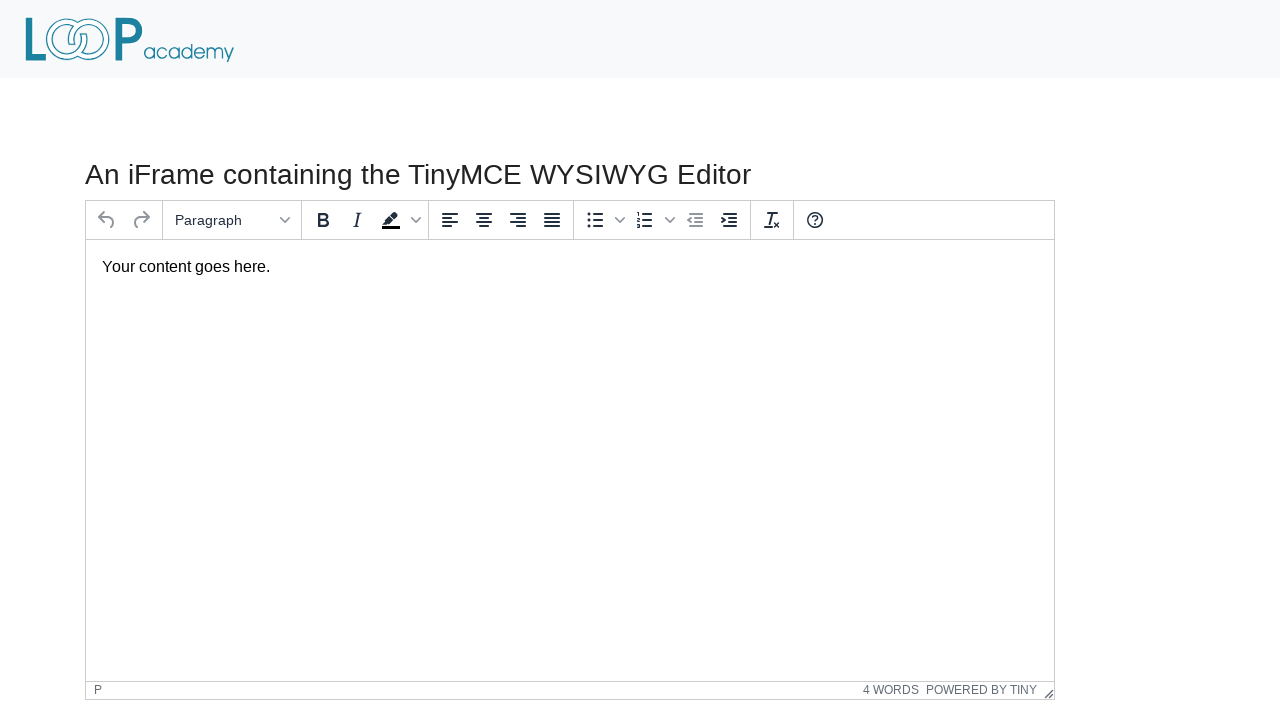

Located the first iframe on the page
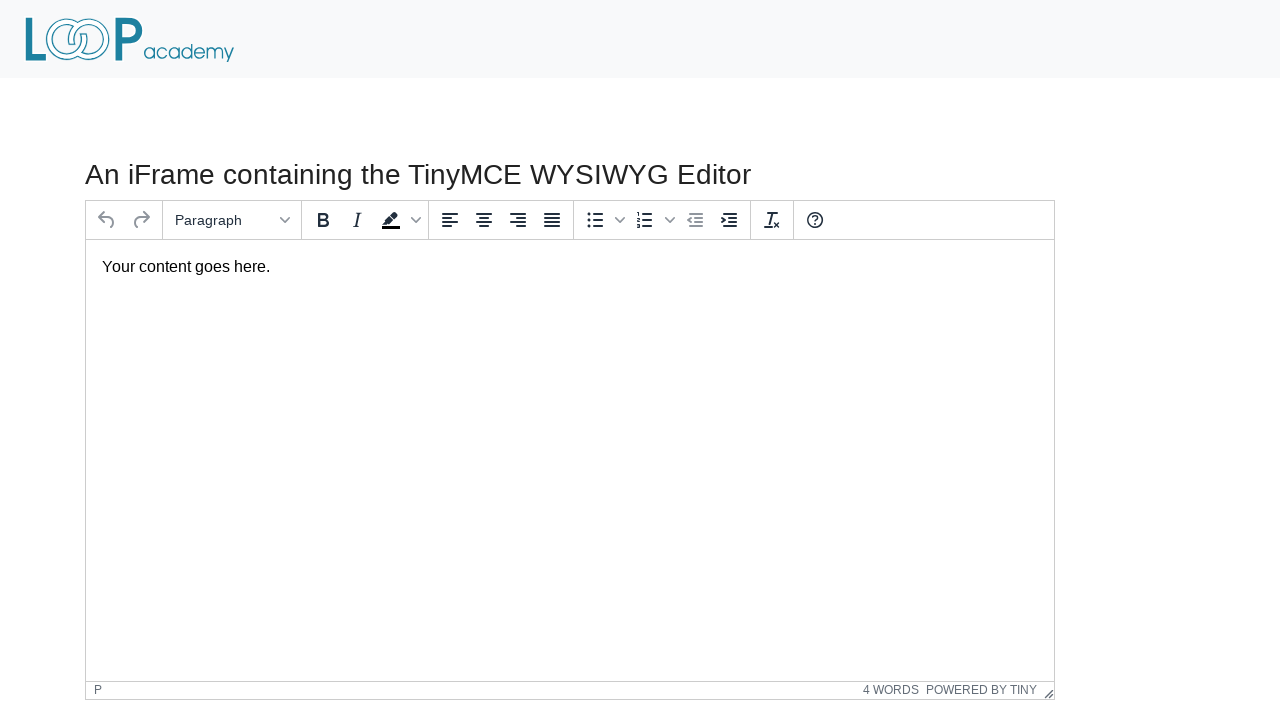

Located the TinyMCE text box in the iframe
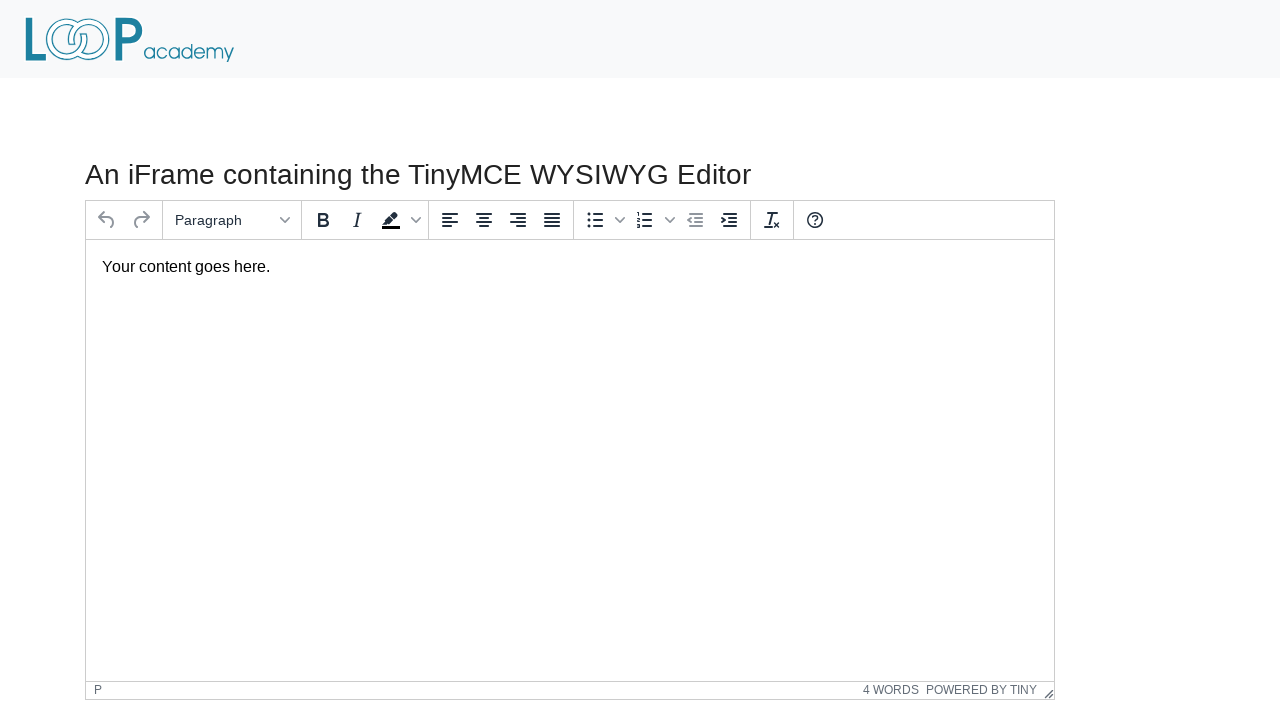

Cleared the TinyMCE text box on iframe >> nth=0 >> internal:control=enter-frame >> #tinymce
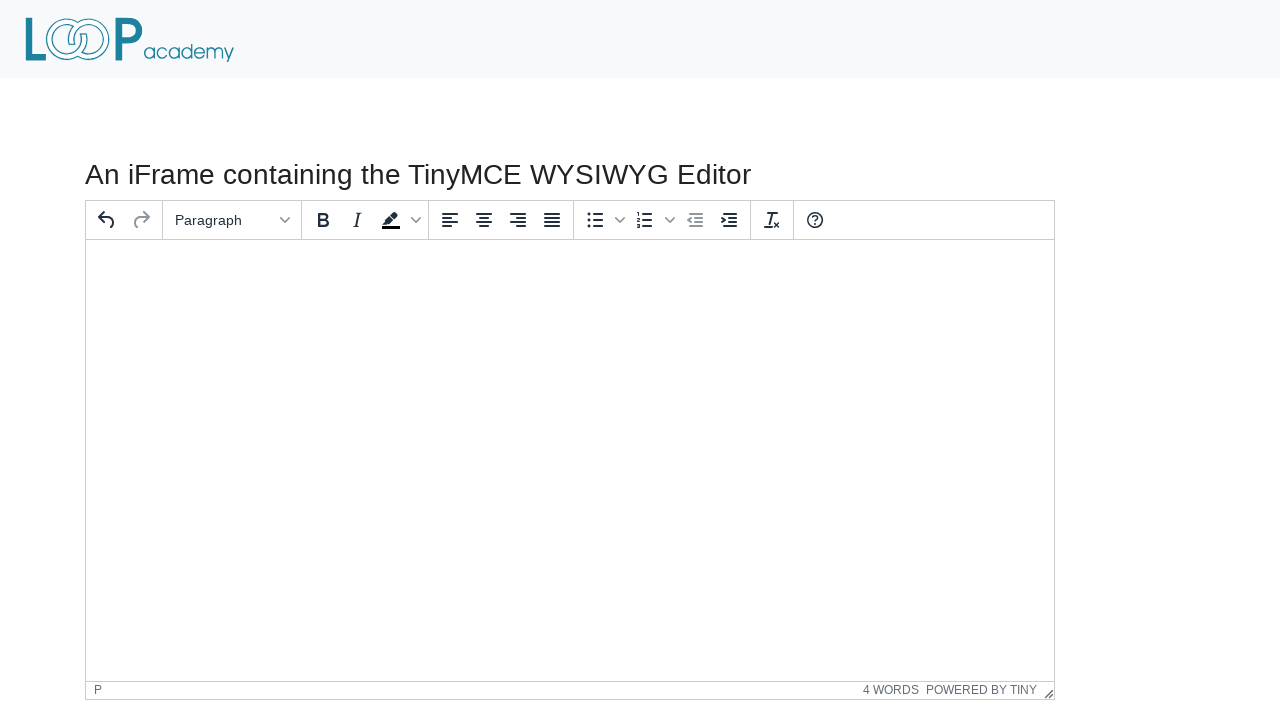

Filled the TinyMCE text box with 'Loopcamp' on iframe >> nth=0 >> internal:control=enter-frame >> #tinymce
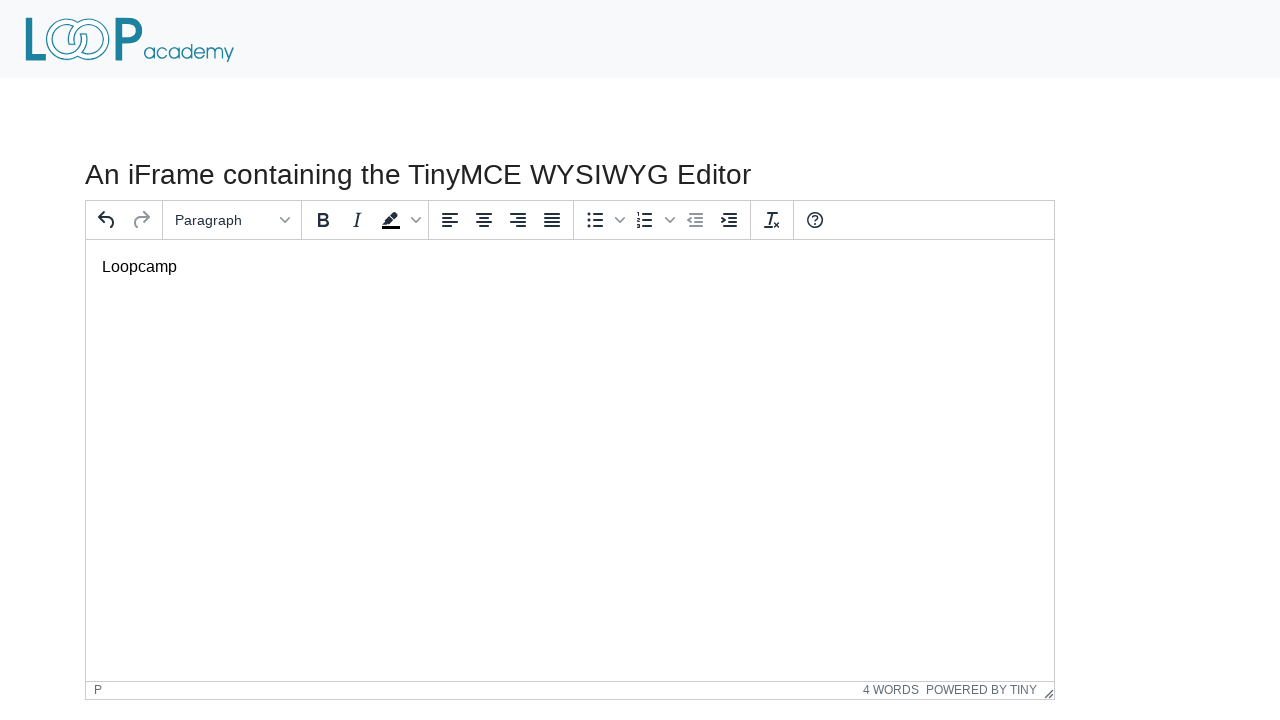

Verified that 'Loopcamp' text was successfully entered in the TinyMCE editor
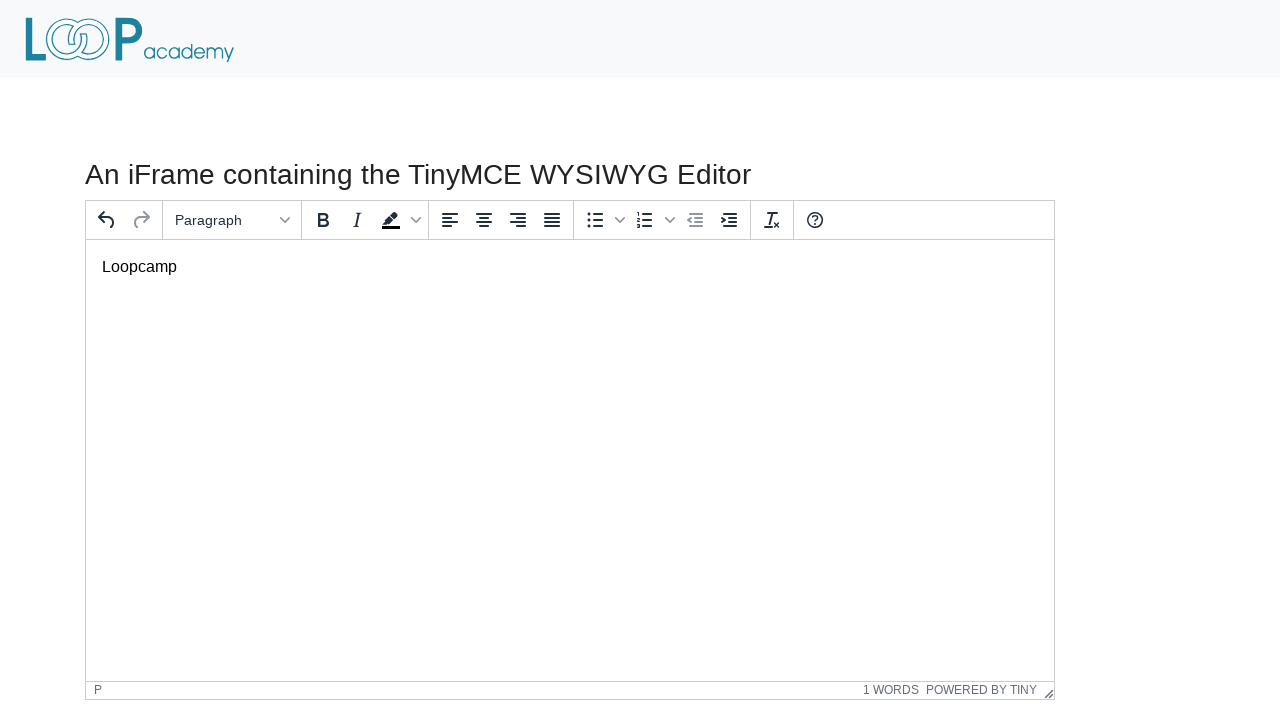

Located the header 'An iFrame' on the main page
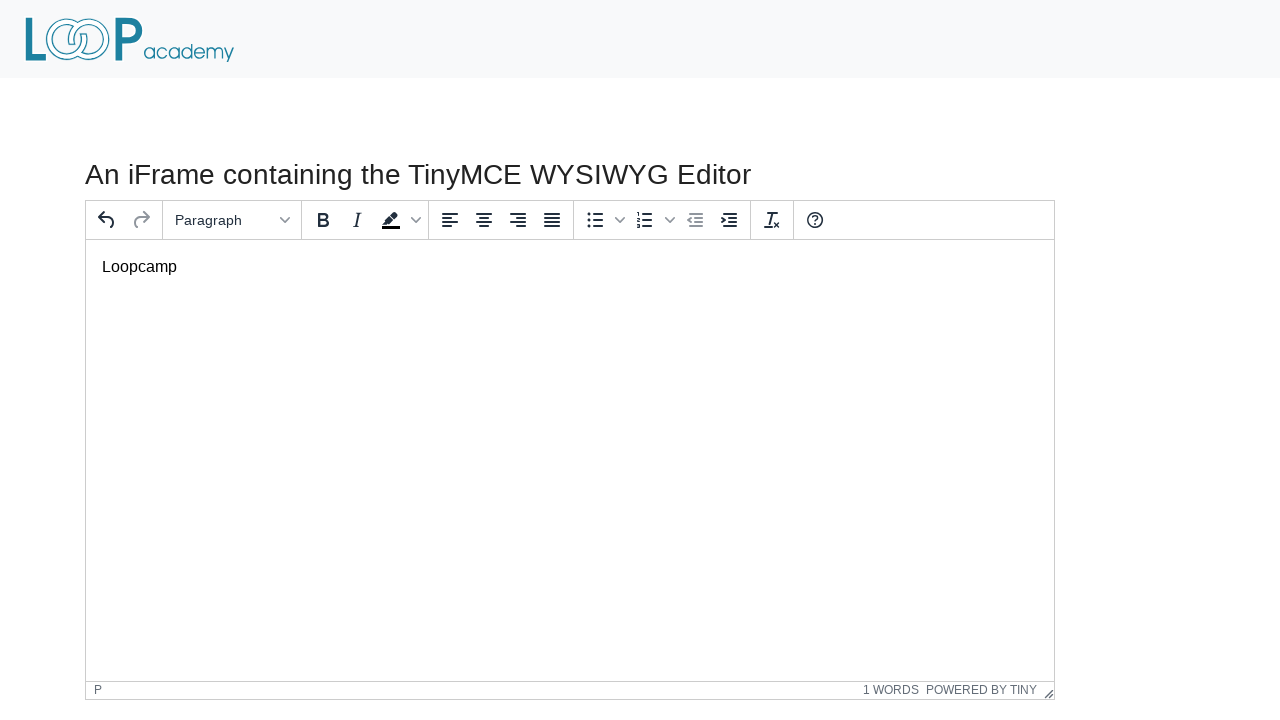

Verified that the 'An iFrame' header is visible on the main page
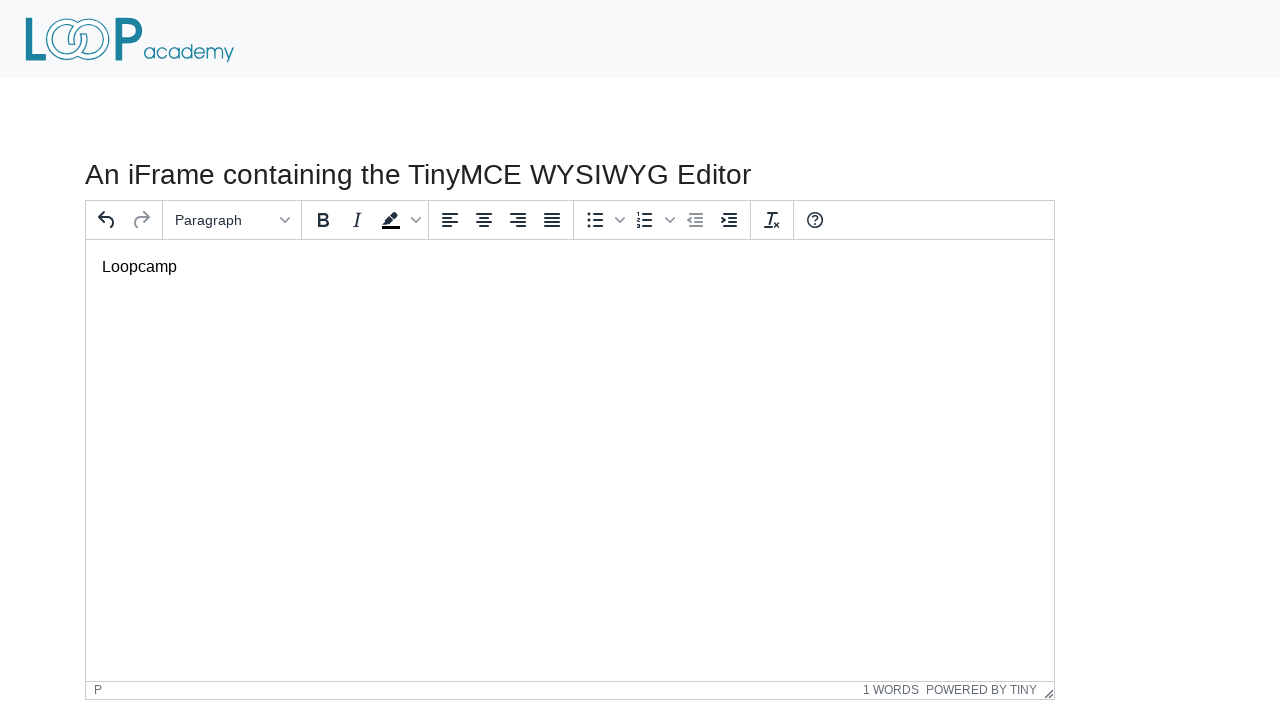

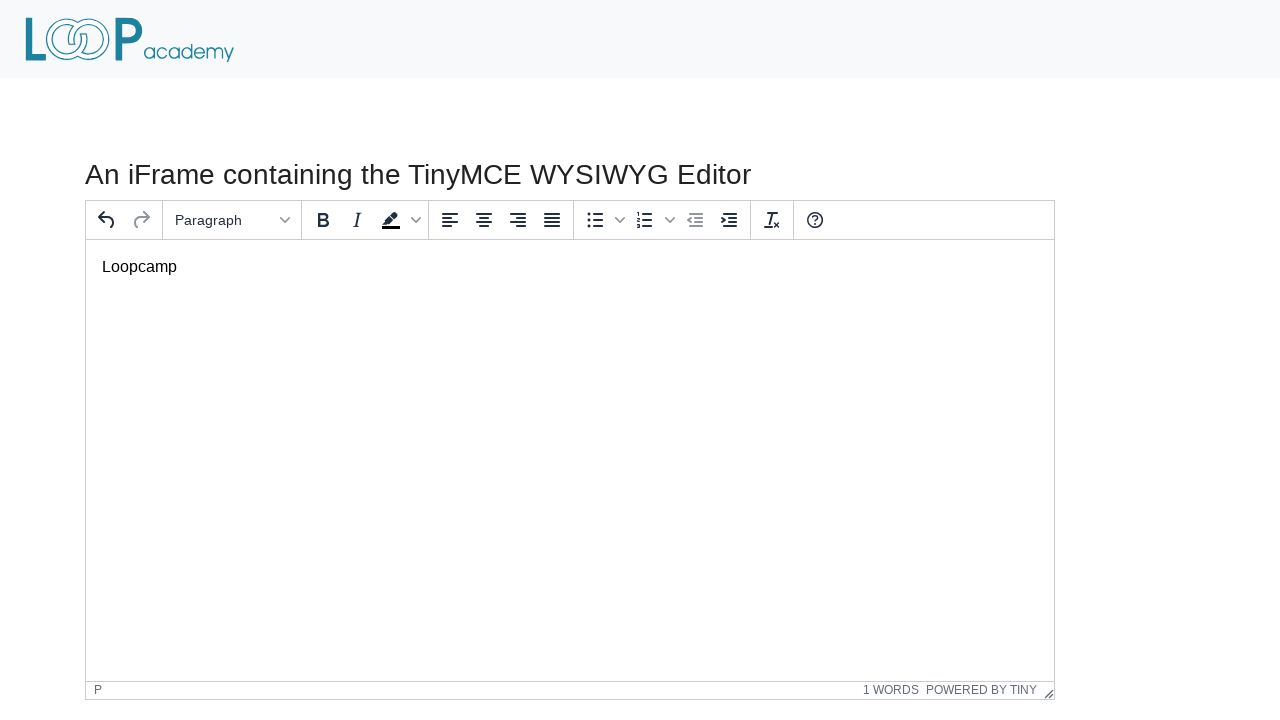